Tests keyboard interactions by entering text in a form field, selecting all text with Ctrl+A, copying with Ctrl+C, navigating to next field with Tab, and pasting with Ctrl+V

Starting URL: https://demoqa.com/text-box

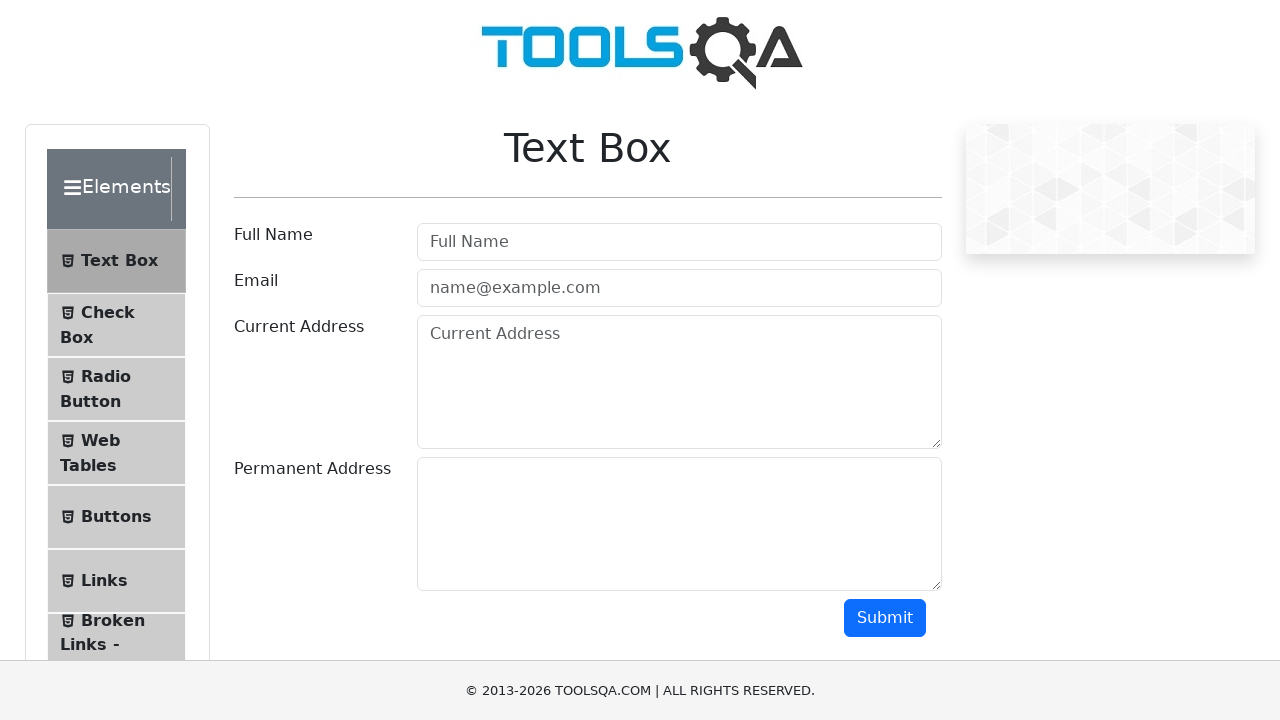

Entered 'pune' in current address field on #currentAddress
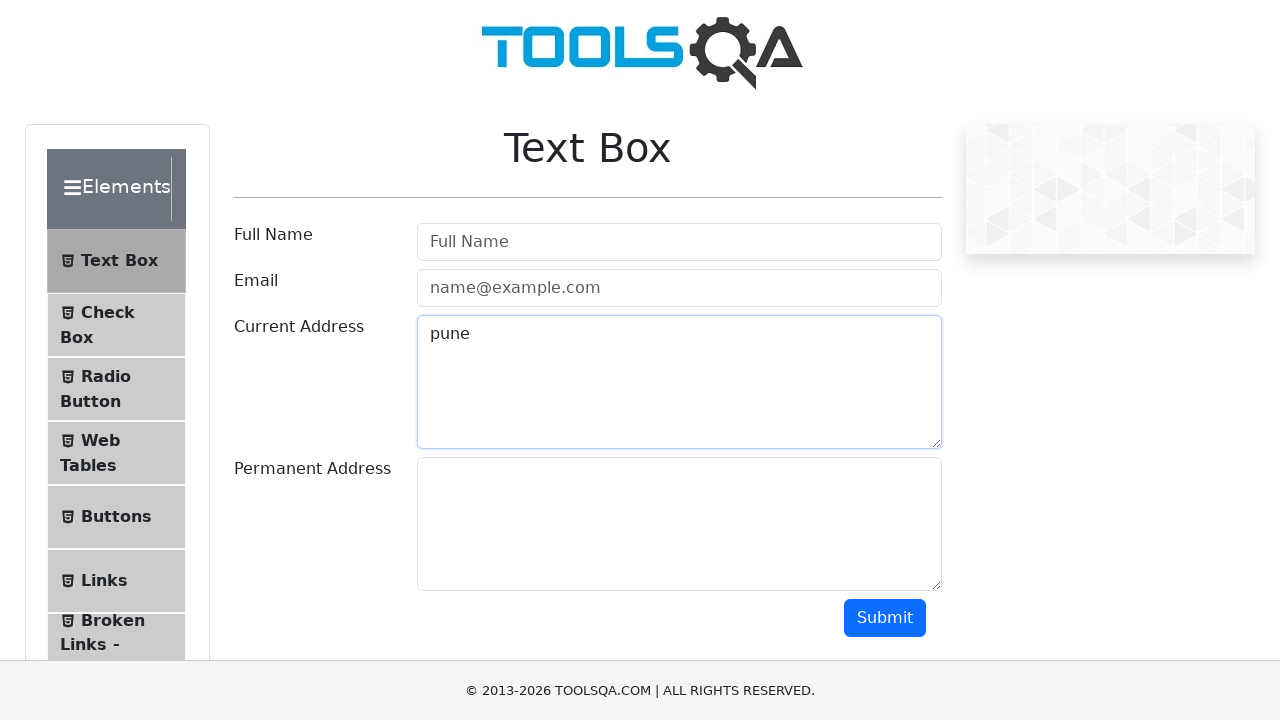

Focused on current address field on #currentAddress
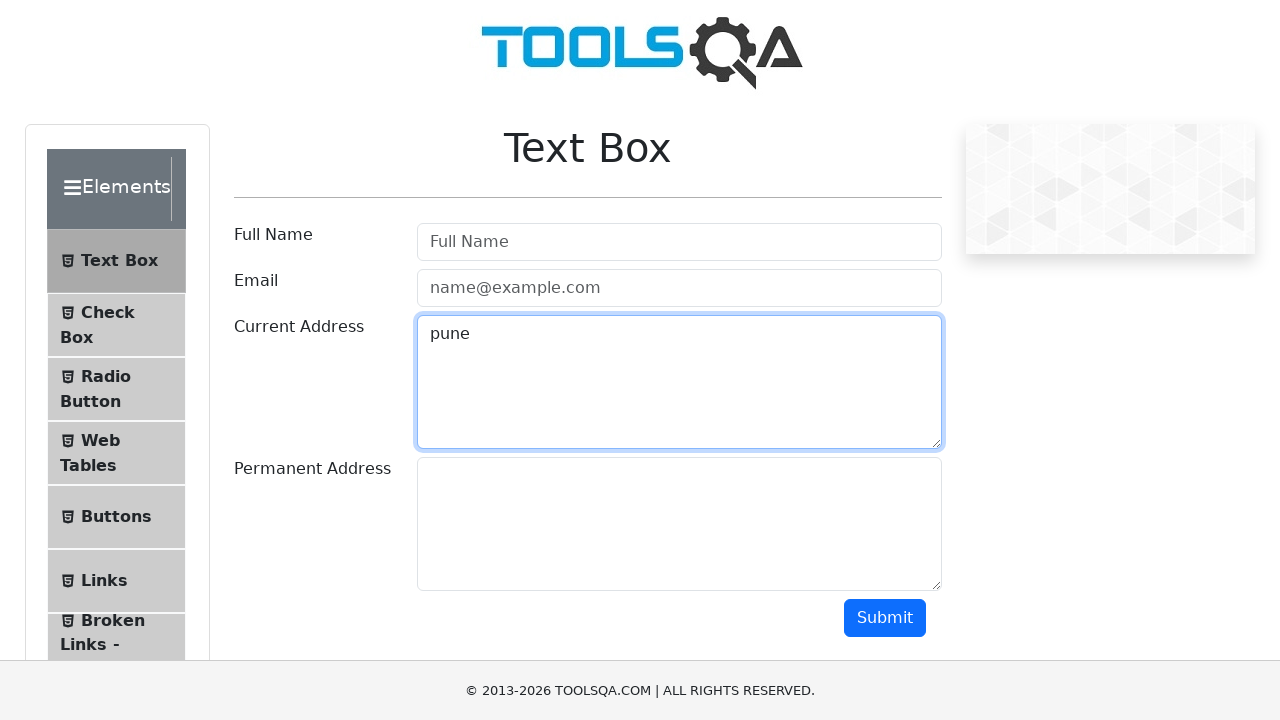

Selected all text in current address field with Ctrl+A
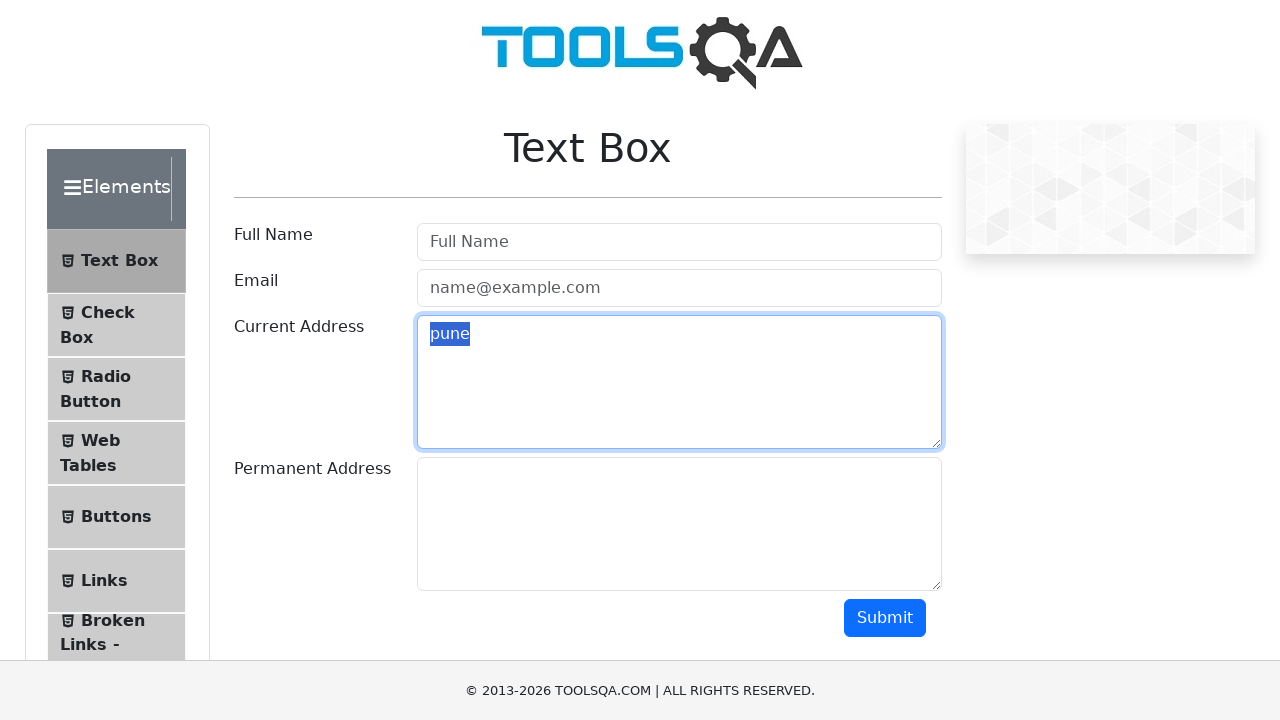

Copied selected text with Ctrl+C
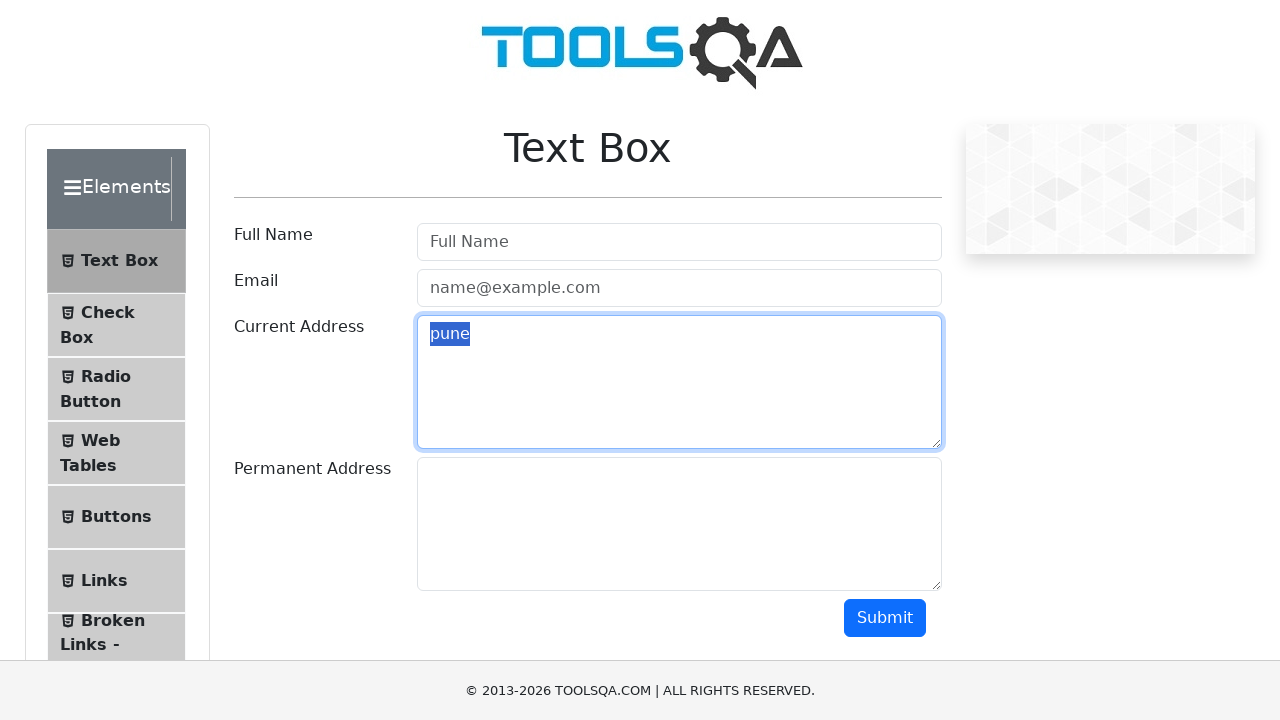

Navigated to permanent address field with Tab key
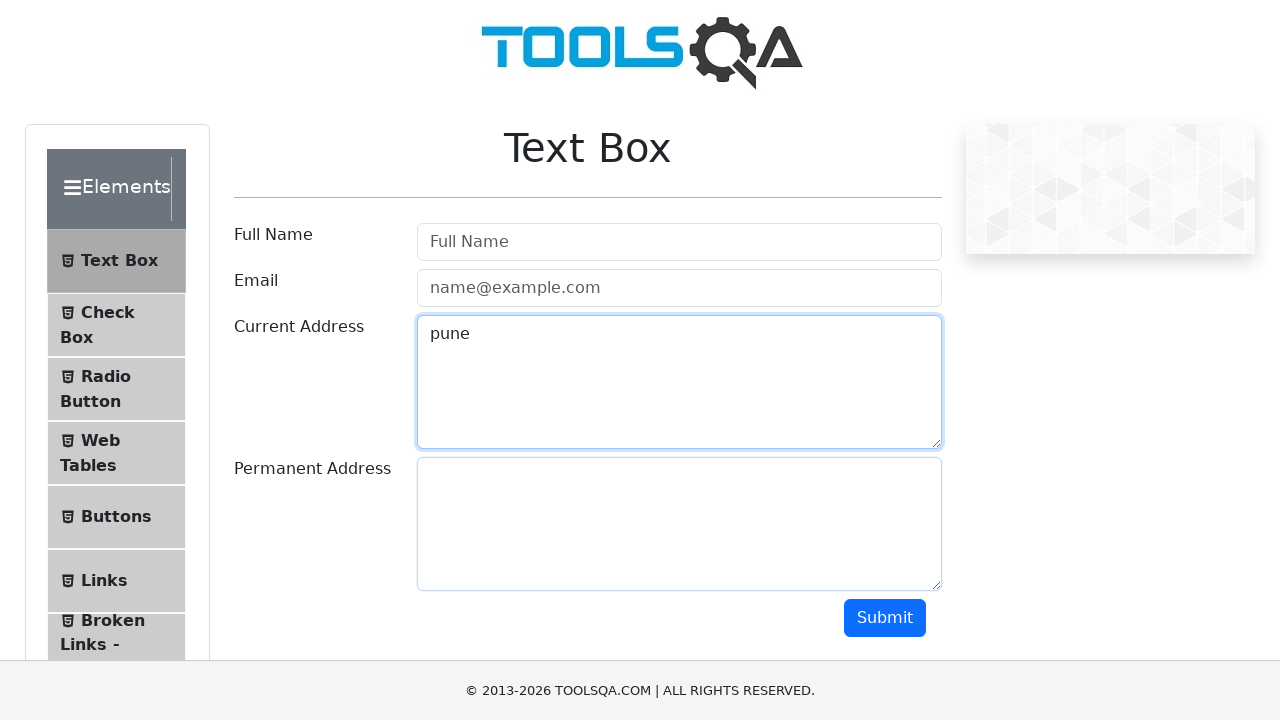

Pasted copied text into permanent address field with Ctrl+V
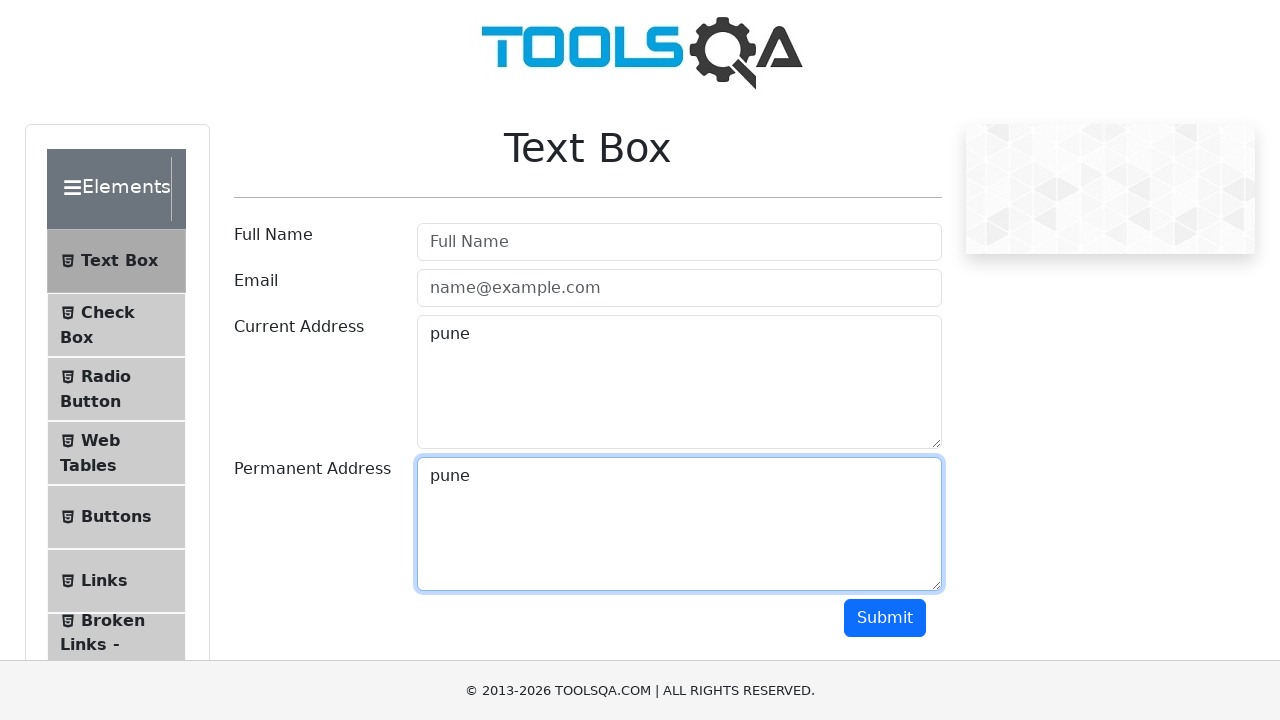

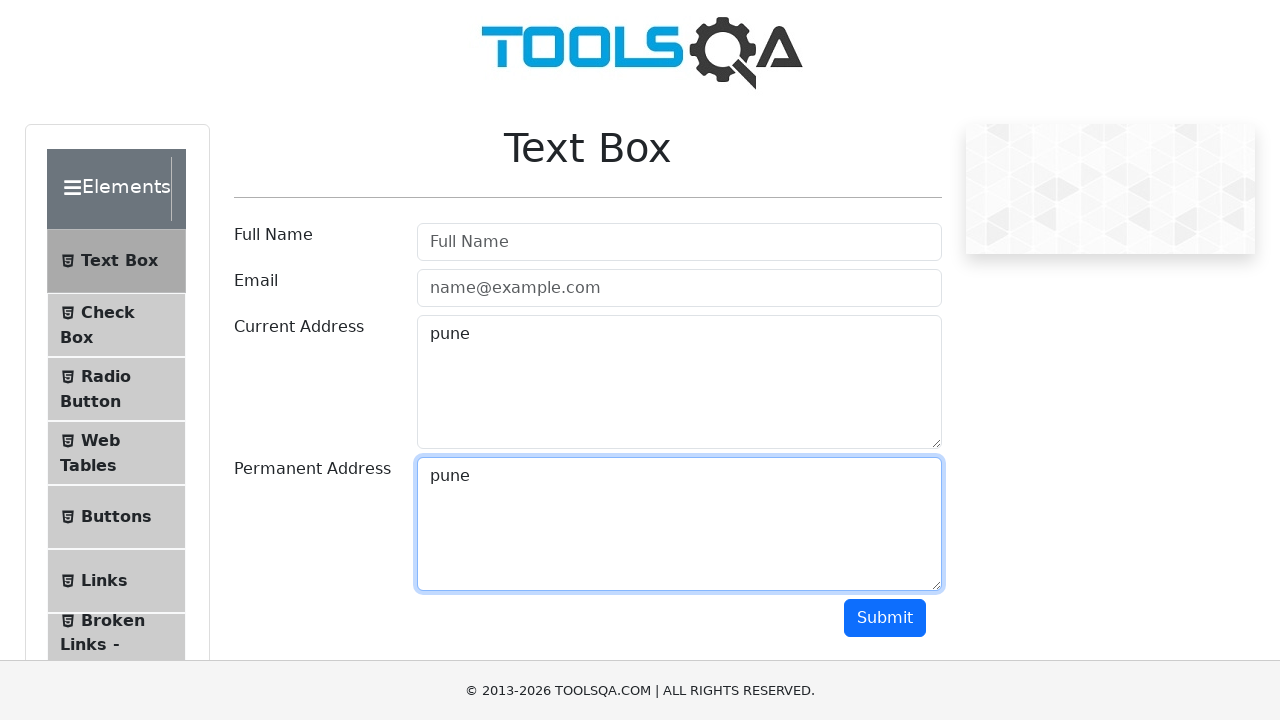